Navigates to GitHub homepage and verifies the page loads by checking the page title

Starting URL: https://github.com

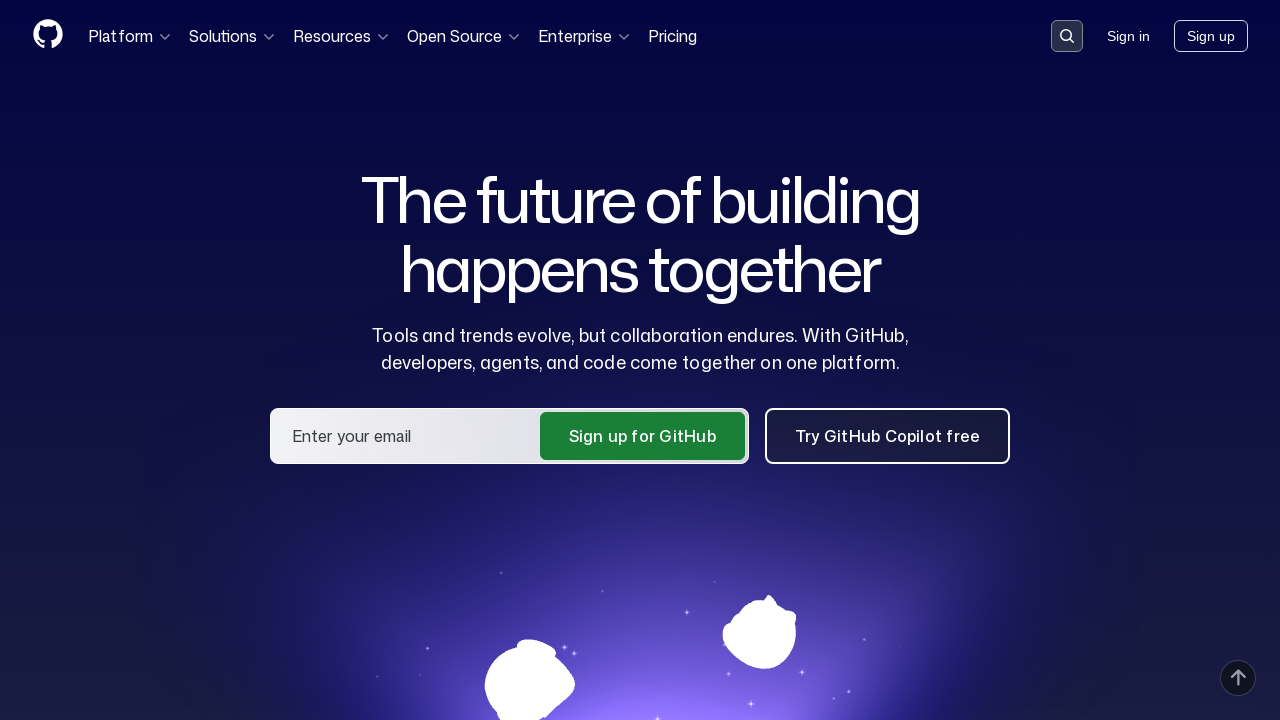

Navigated to GitHub homepage
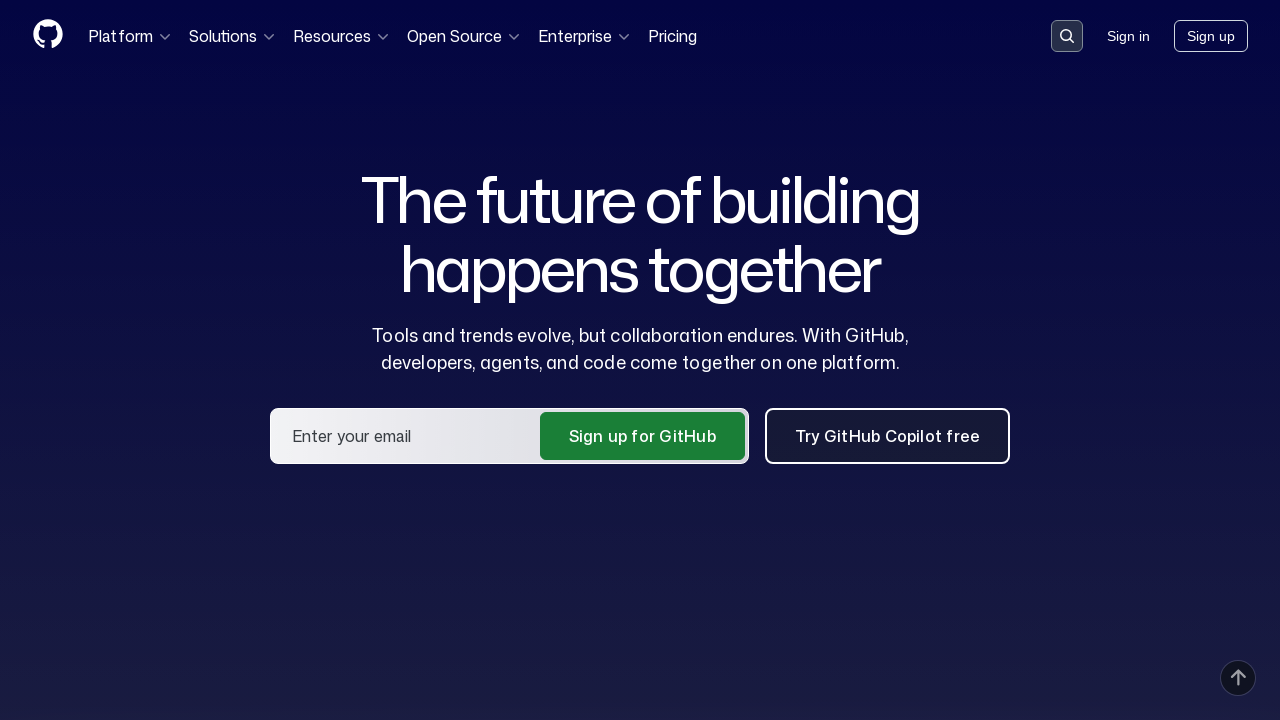

Page DOM content loaded
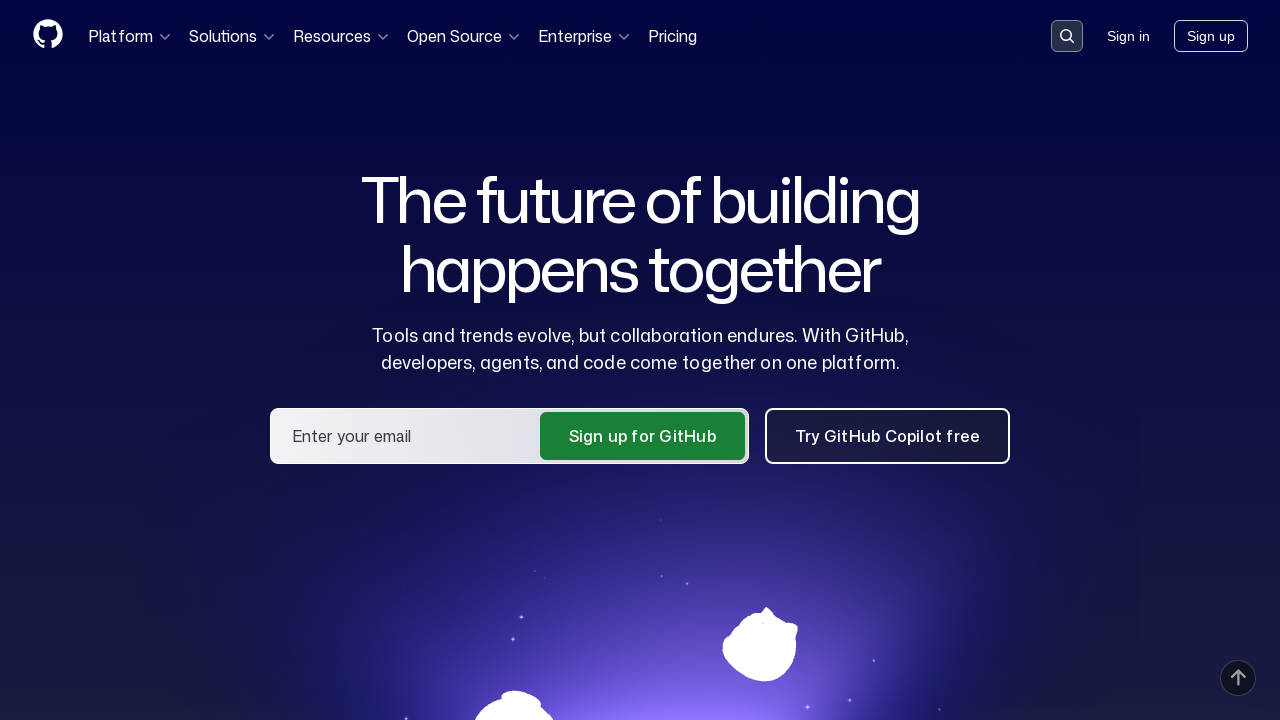

Retrieved page title: GitHub · Change is constant. GitHub keeps you ahead. · GitHub
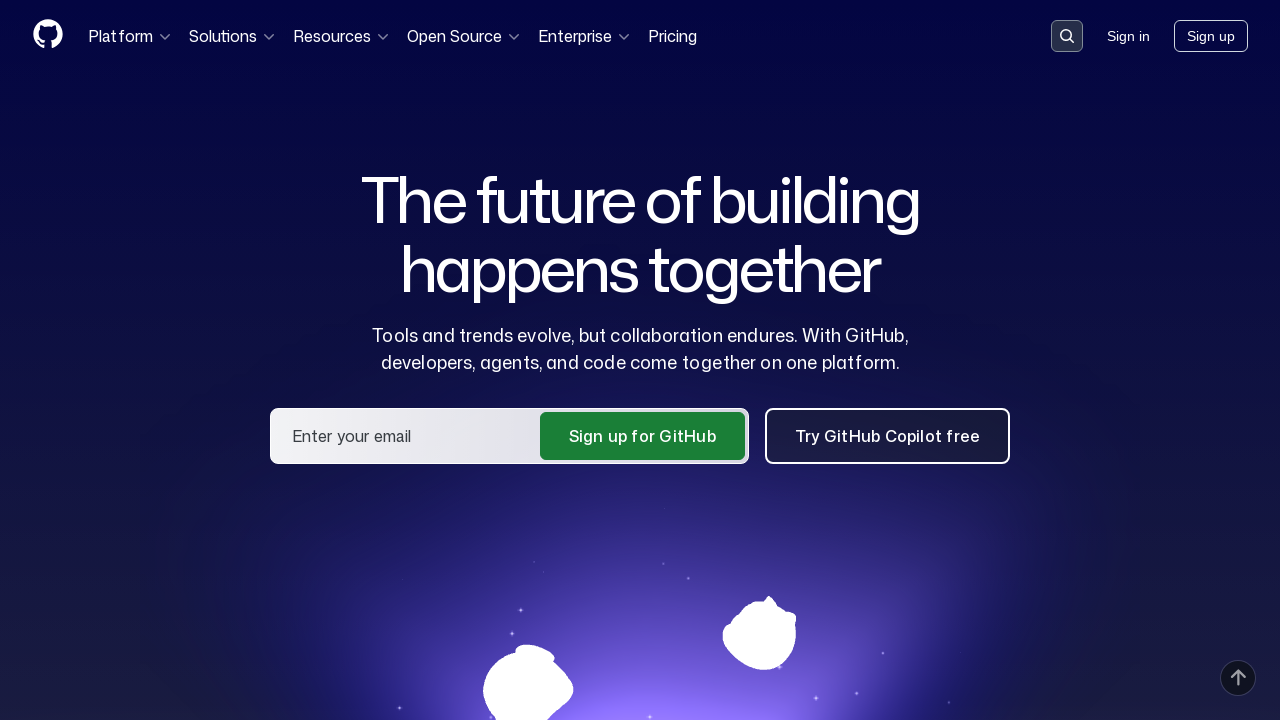

Verified page title contains 'GitHub'
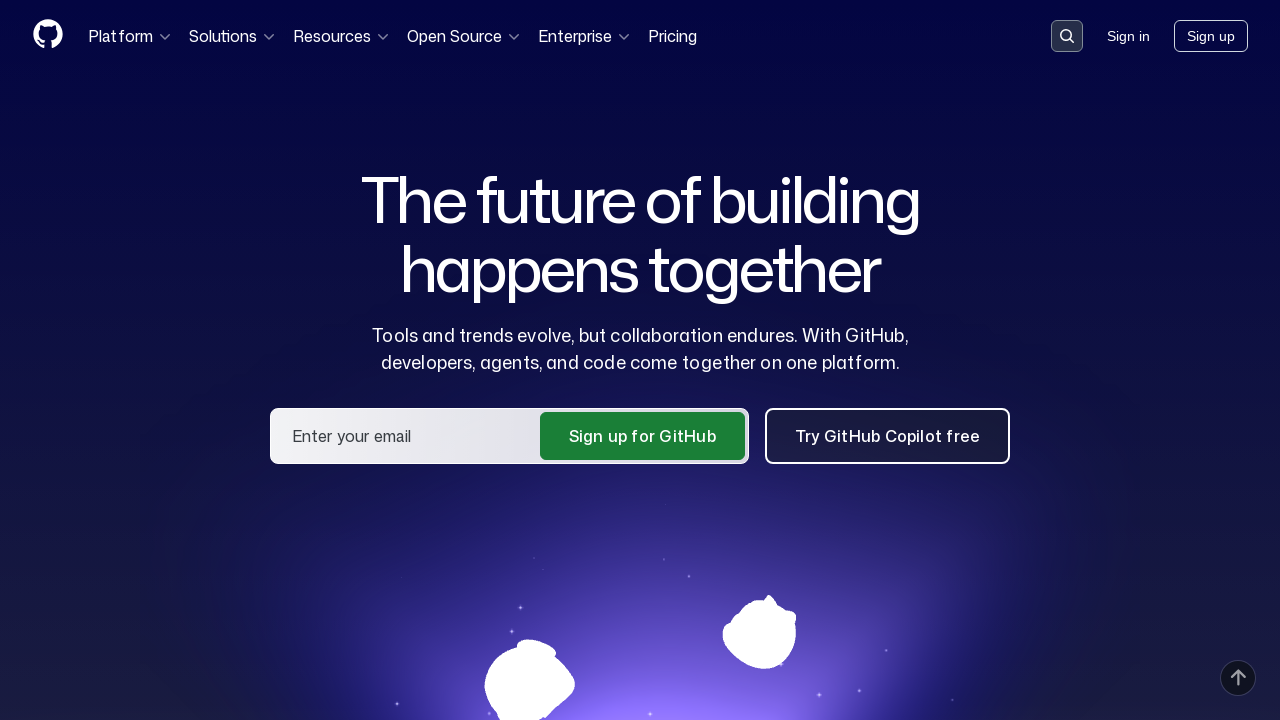

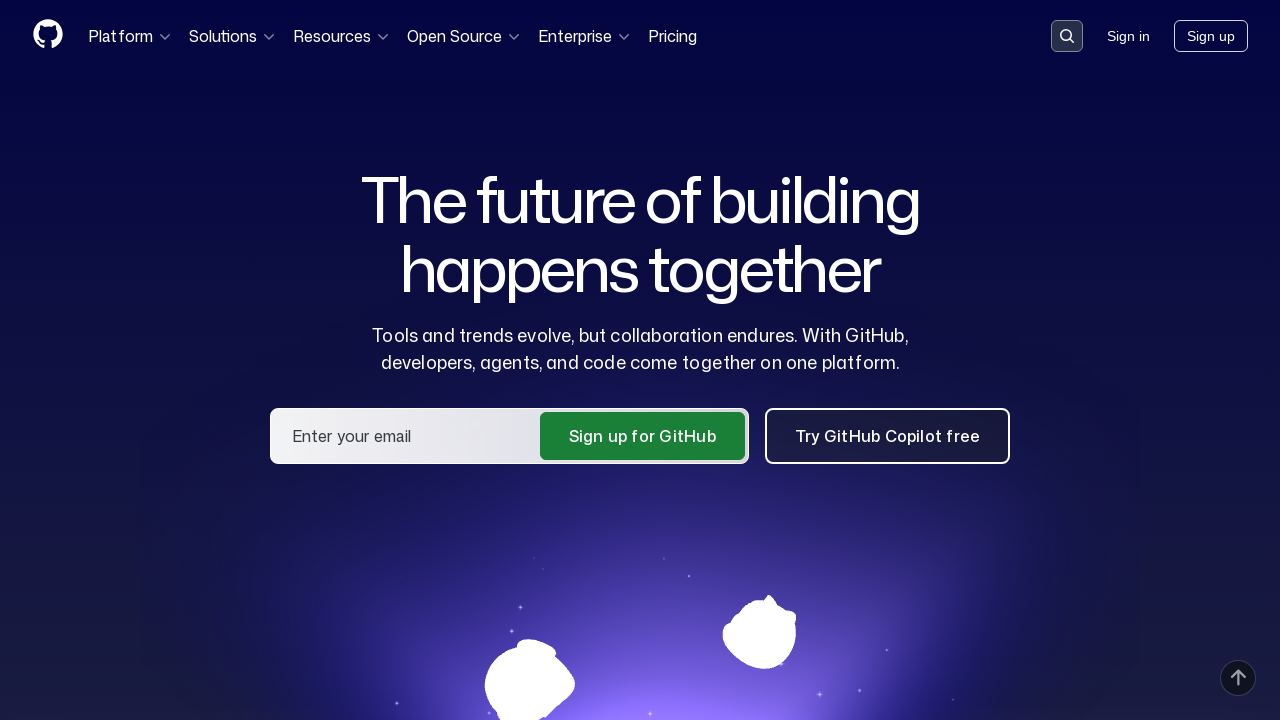